Tests entering text into a JavaScript prompt dialog and verifying it appears in the result message

Starting URL: https://testcenter.techproeducation.com/index.php?page=javascript-alerts

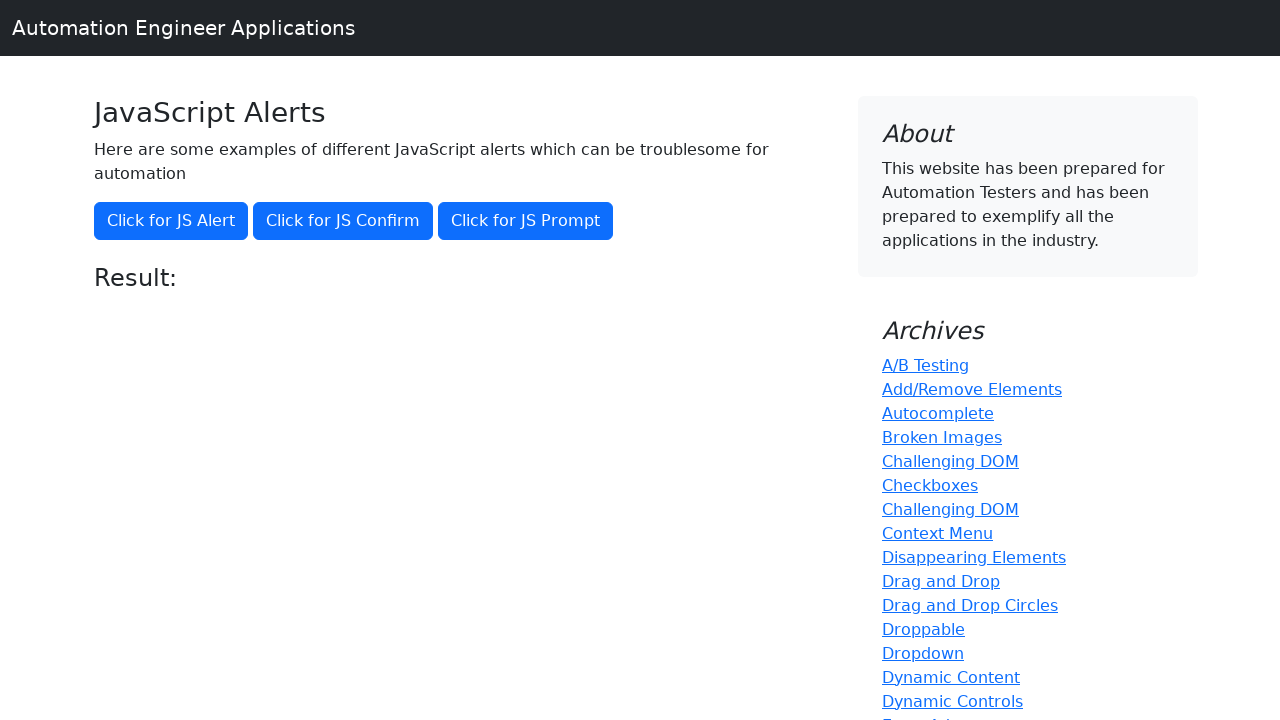

Set up dialog handler to accept prompt with text 'TestUser123'
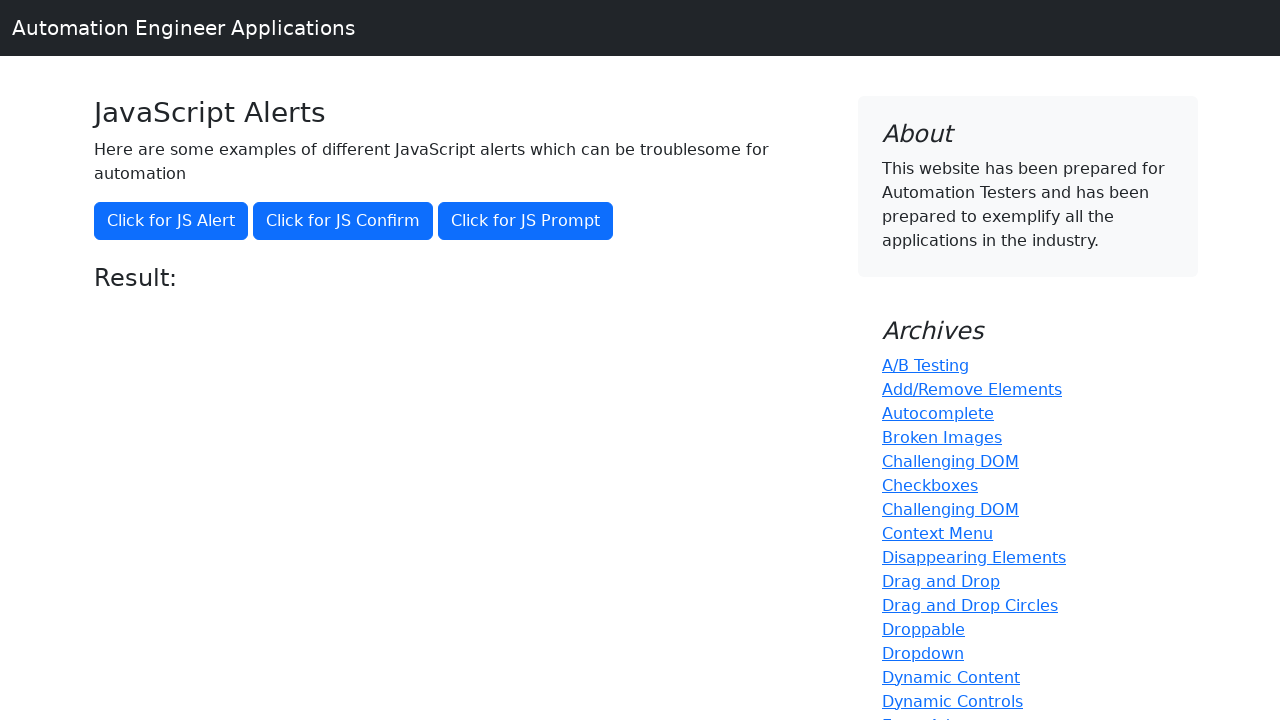

Clicked 'Click for JS Prompt' button to trigger JavaScript prompt dialog at (526, 221) on text='Click for JS Prompt'
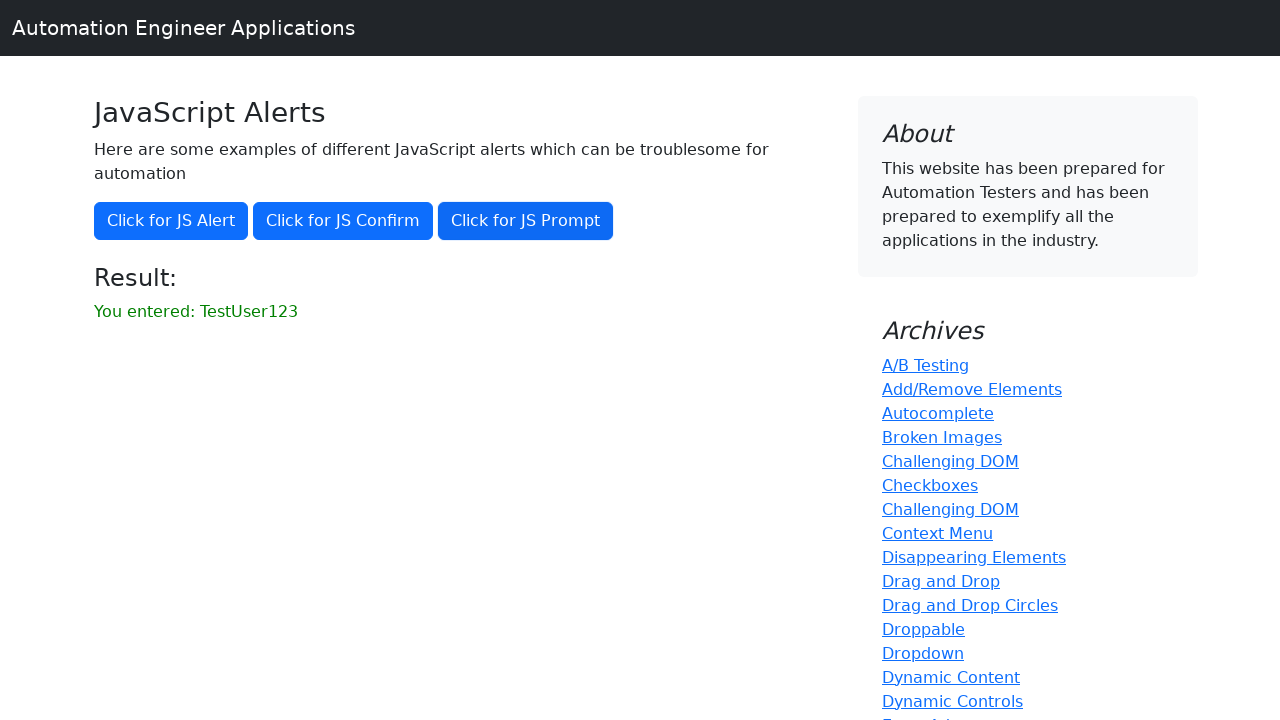

Located result element with ID 'result'
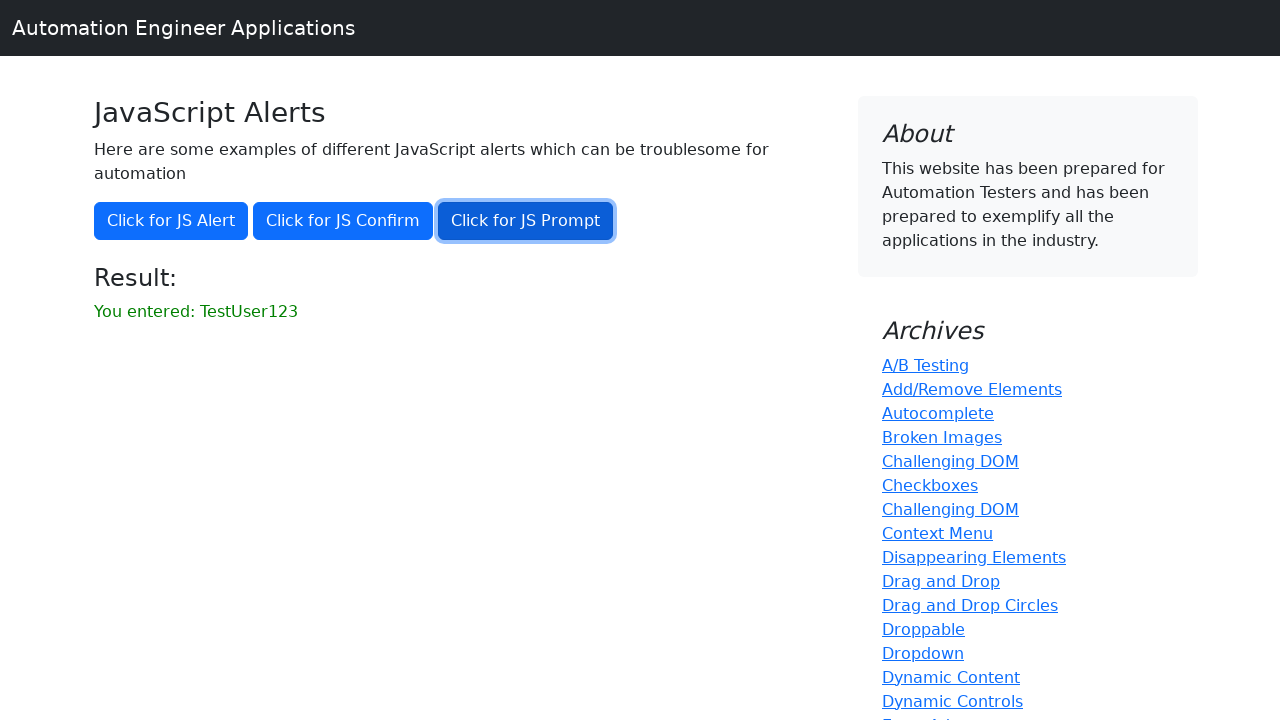

Retrieved text content from result element
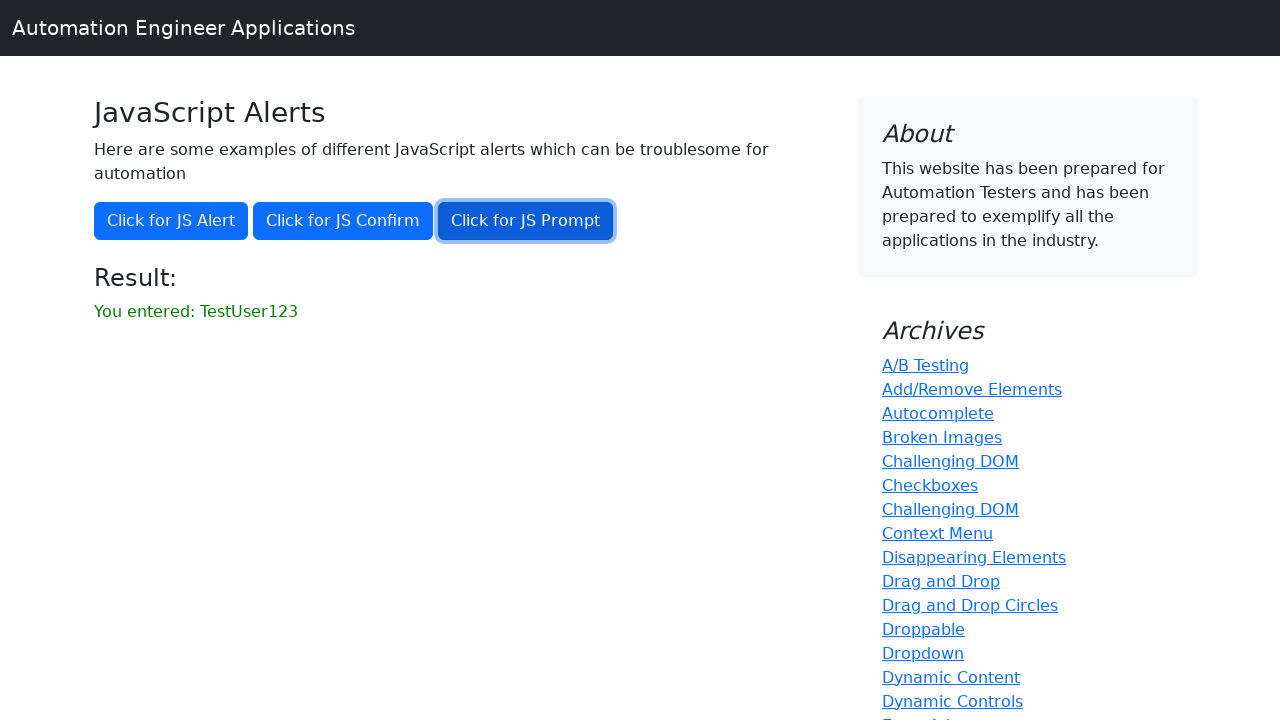

Verified that 'TestUser123' appears in the result message
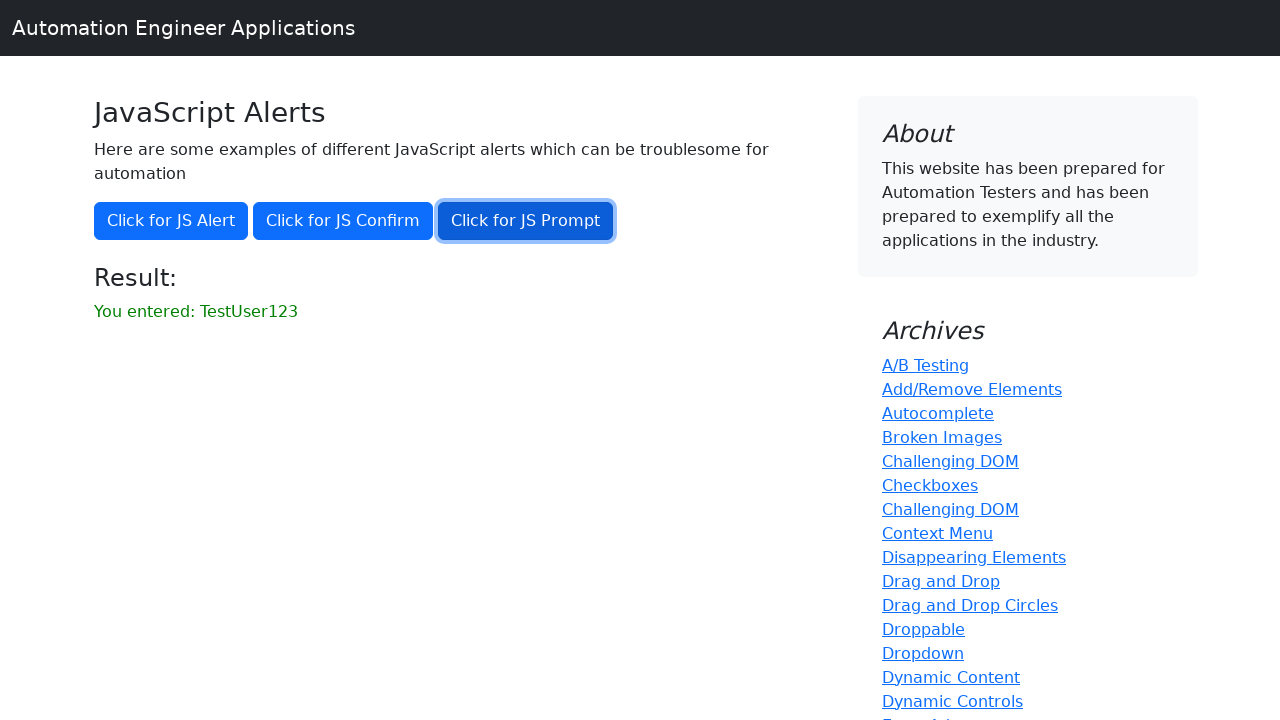

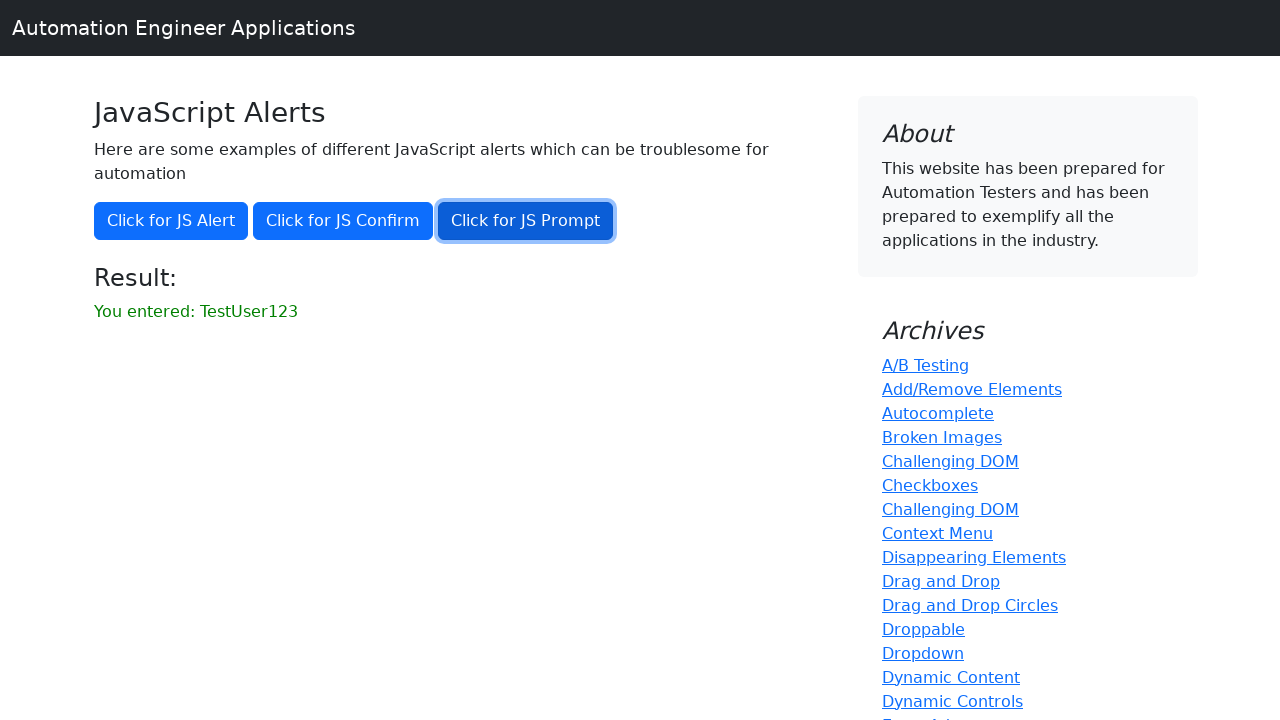